Tests the search functionality by navigating to the search page, clicking on the empty search field, and submitting an empty search to verify no results are returned

Starting URL: https://www.99-bottles-of-beer.net/

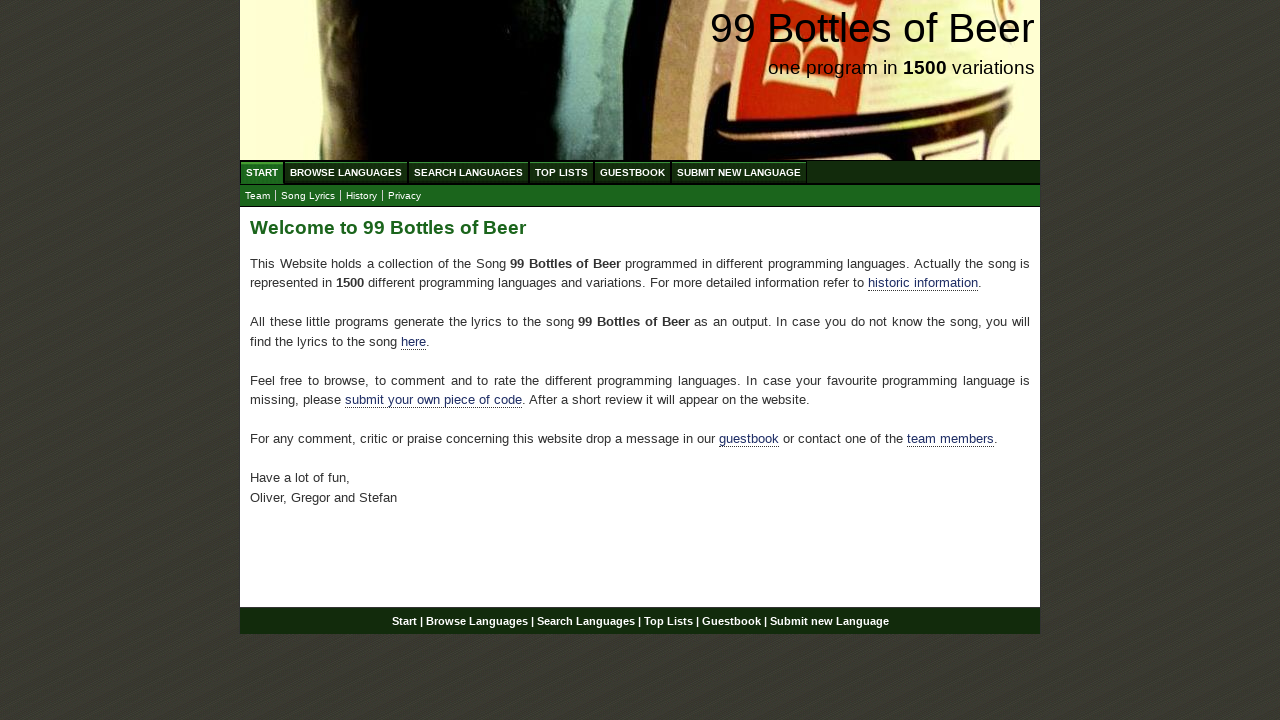

Clicked on Search Languages menu item at (468, 172) on xpath=//ul[@id='menu']/li/a[@href='/search.html']
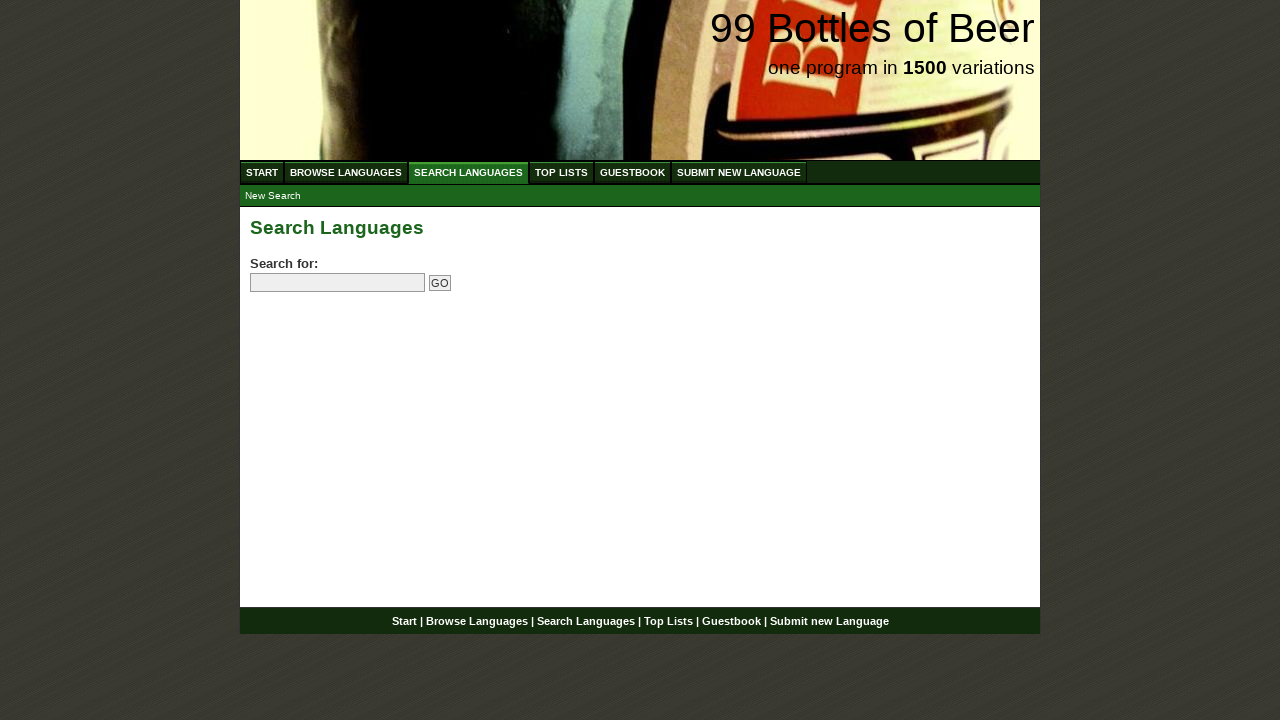

Clicked on the search field without entering text at (338, 283) on input[name='search']
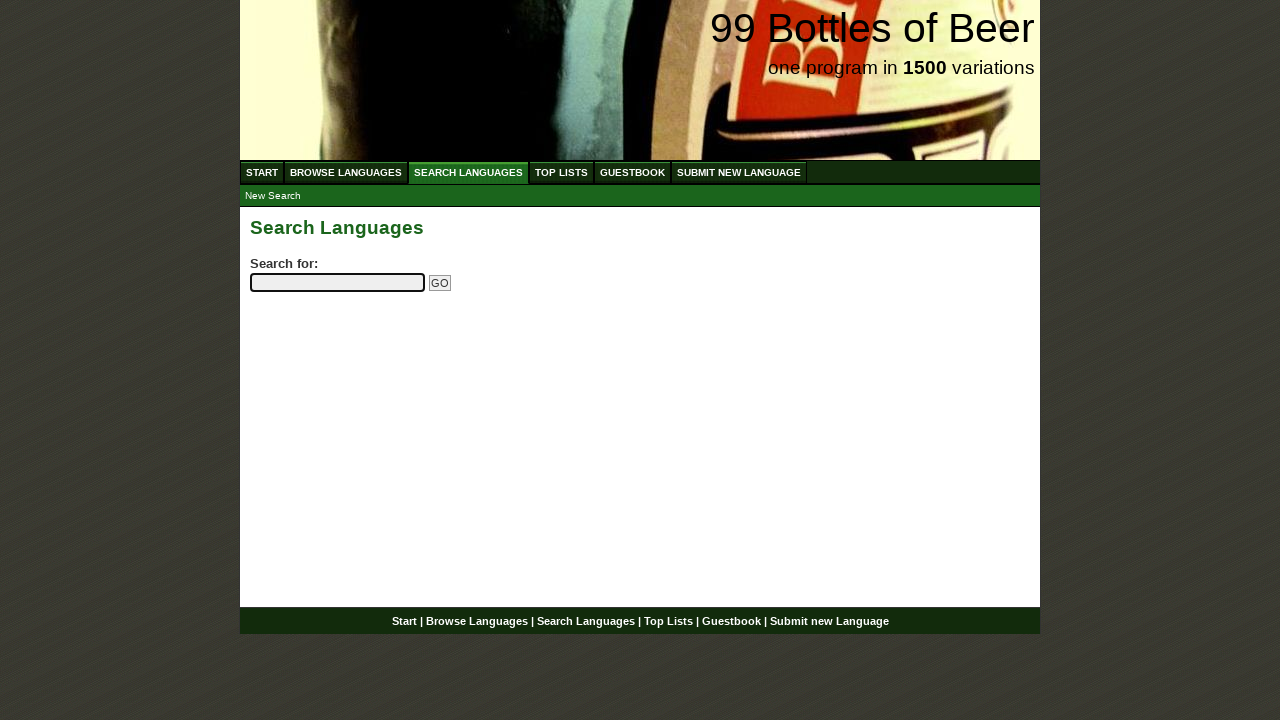

Clicked the submit button to perform empty search at (440, 283) on input[name='submitsearch']
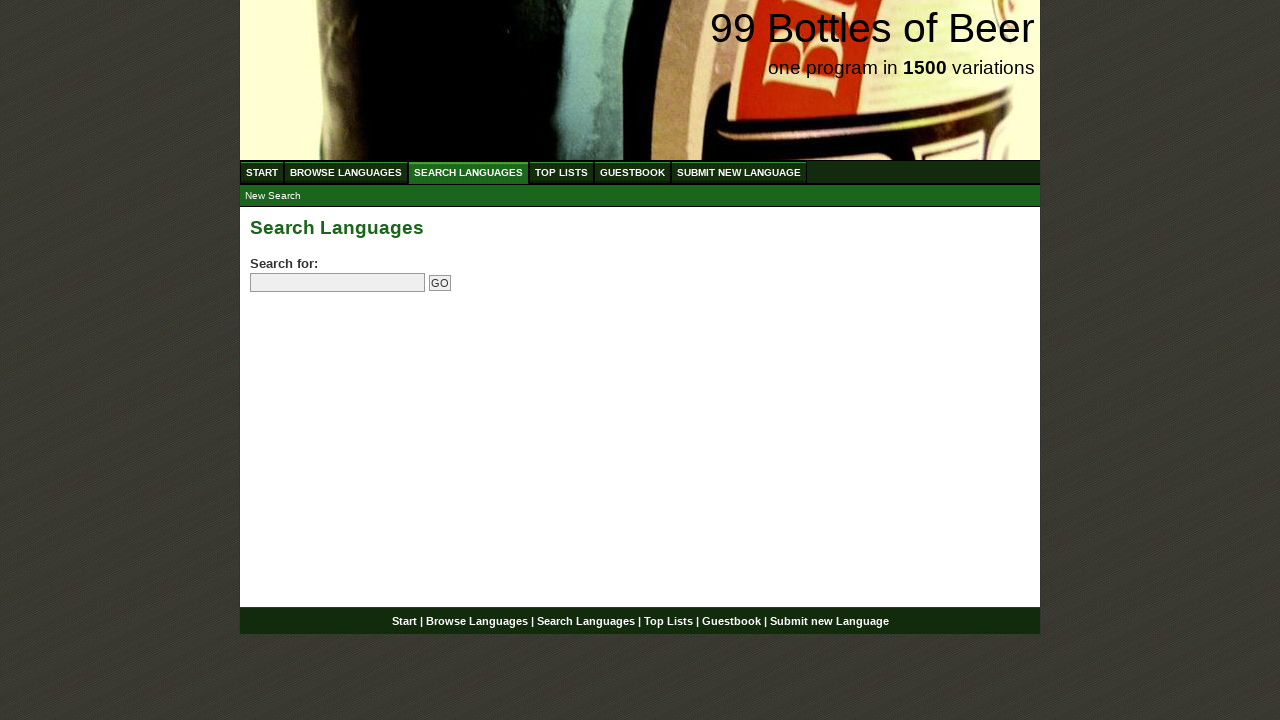

Waited for network to become idle and results to load
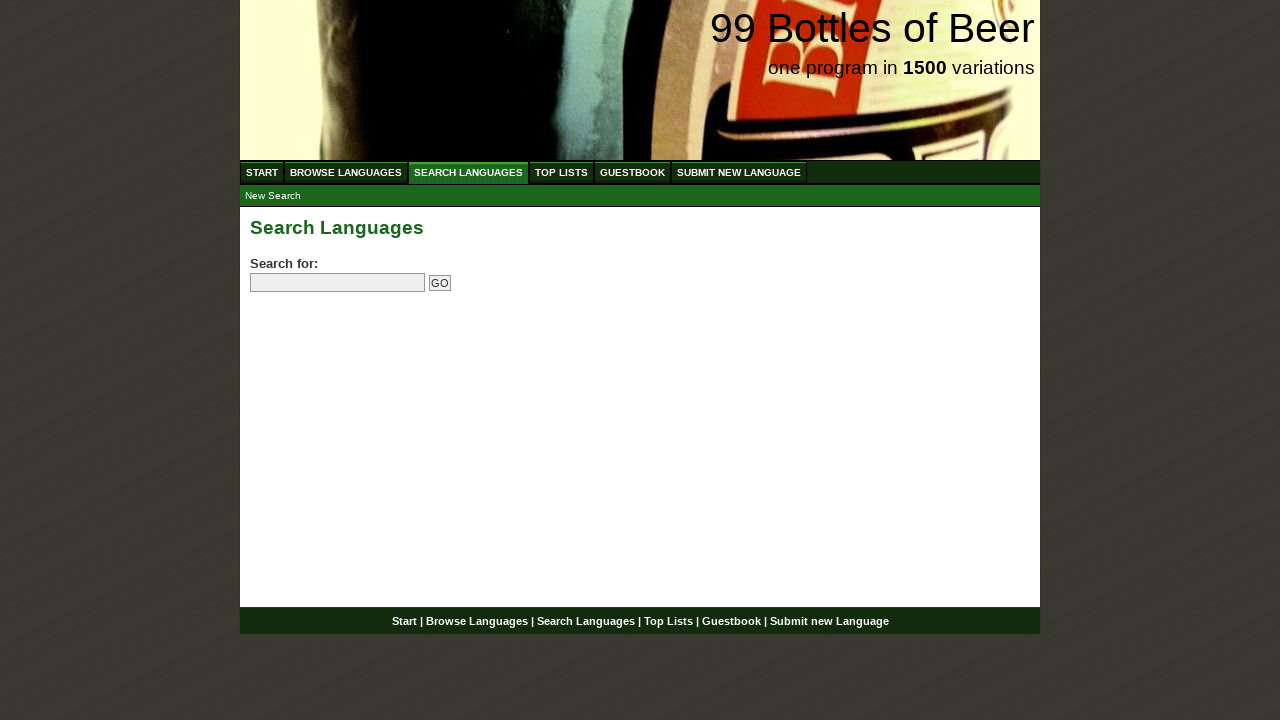

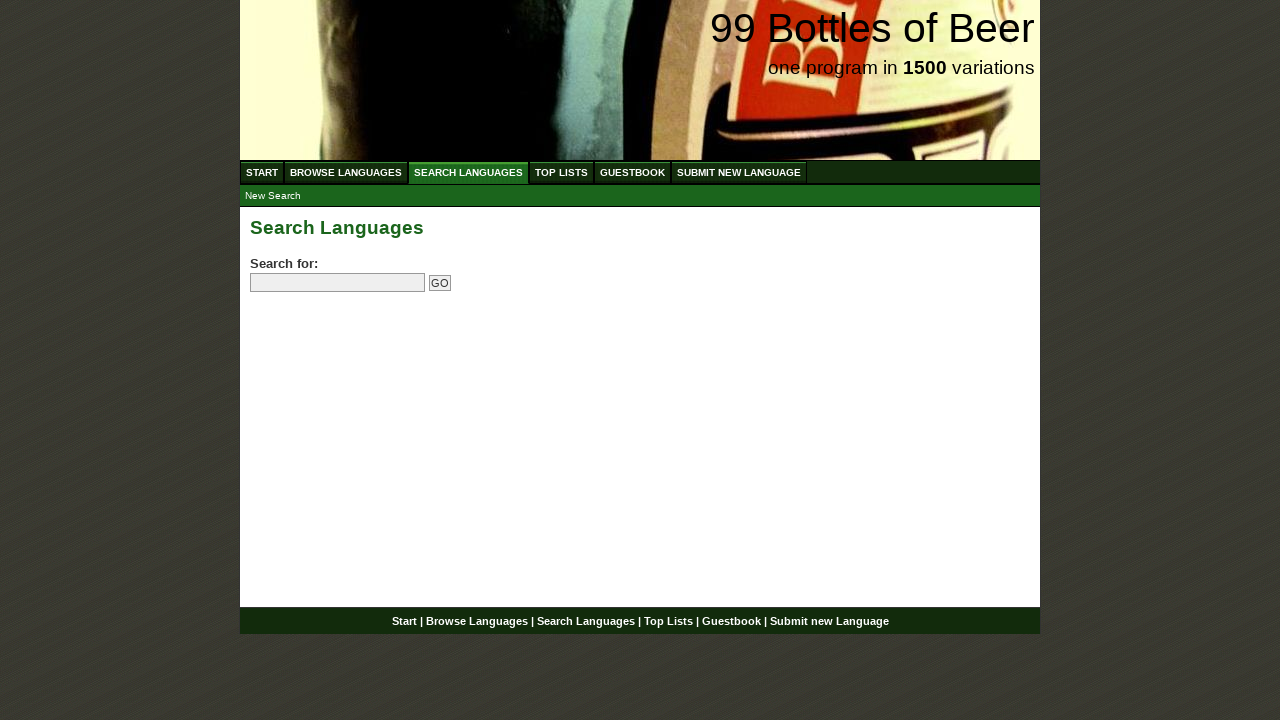